Tests the forgot password link functionality by clicking on the link and verifying that the password reset page is displayed

Starting URL: https://beta.docuport.app/

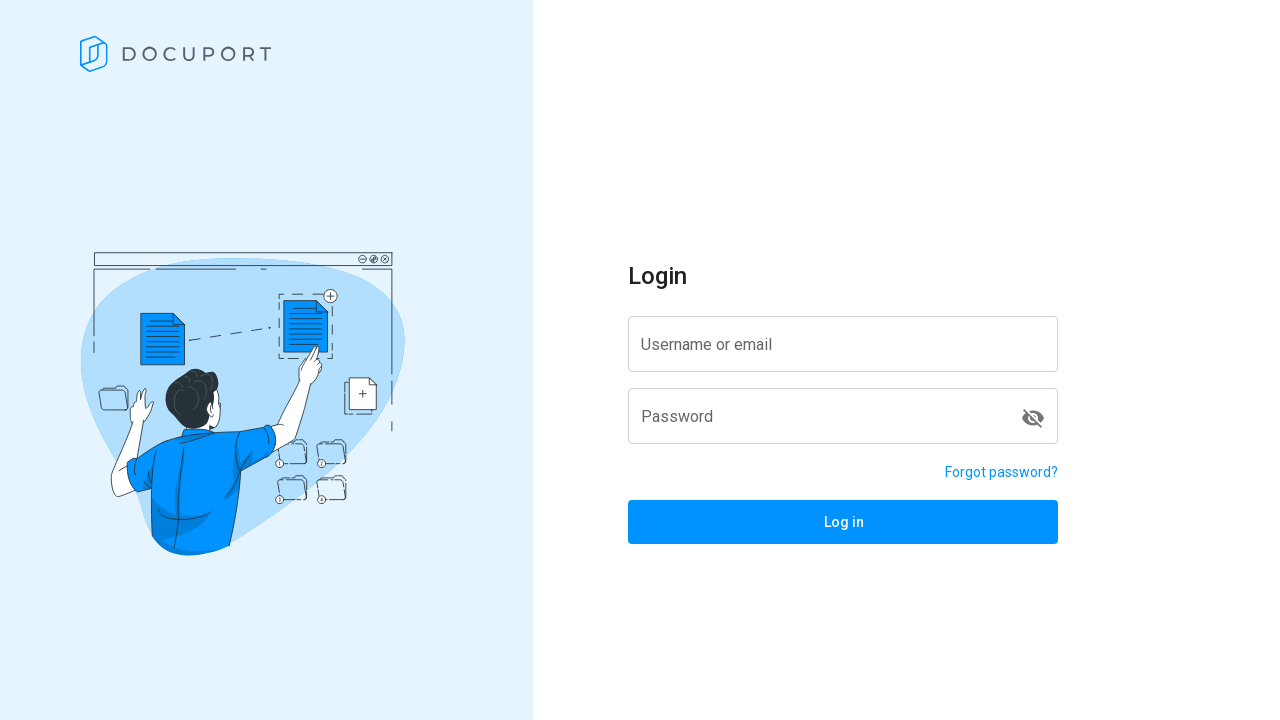

Clicked on the forgot password link at (1002, 472) on a[href='/reset-password']
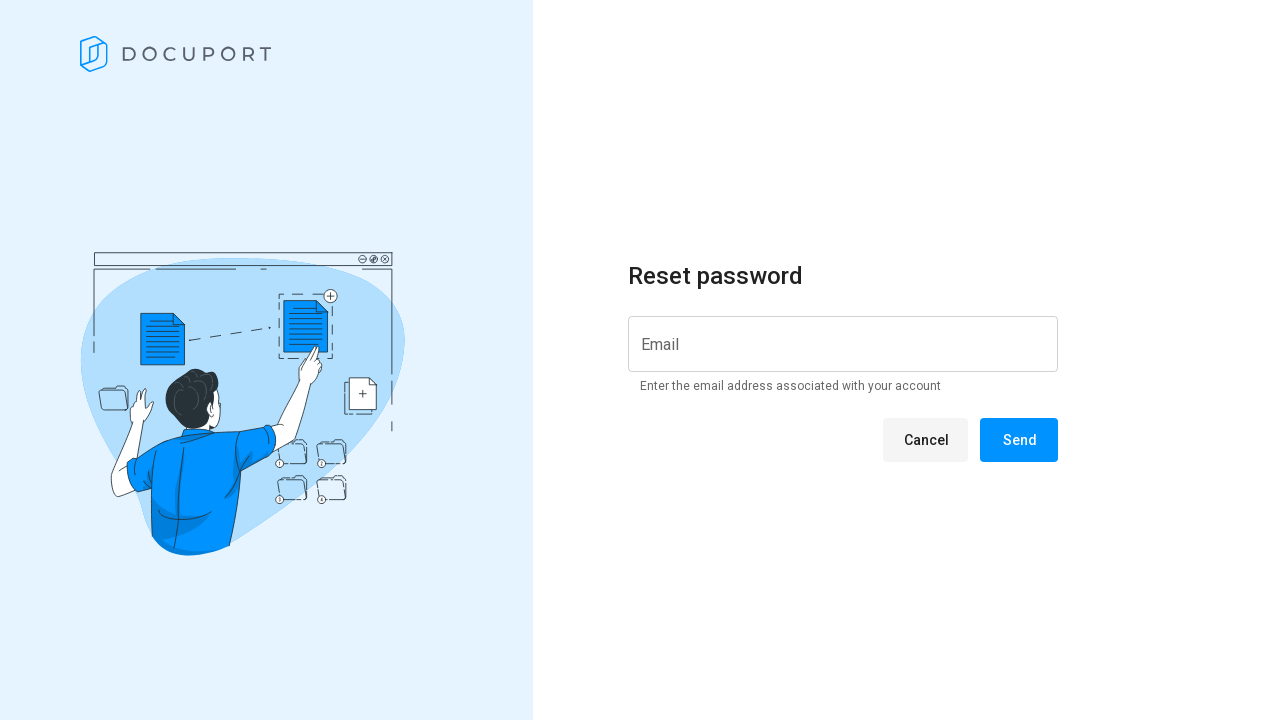

Password reset page heading is now visible
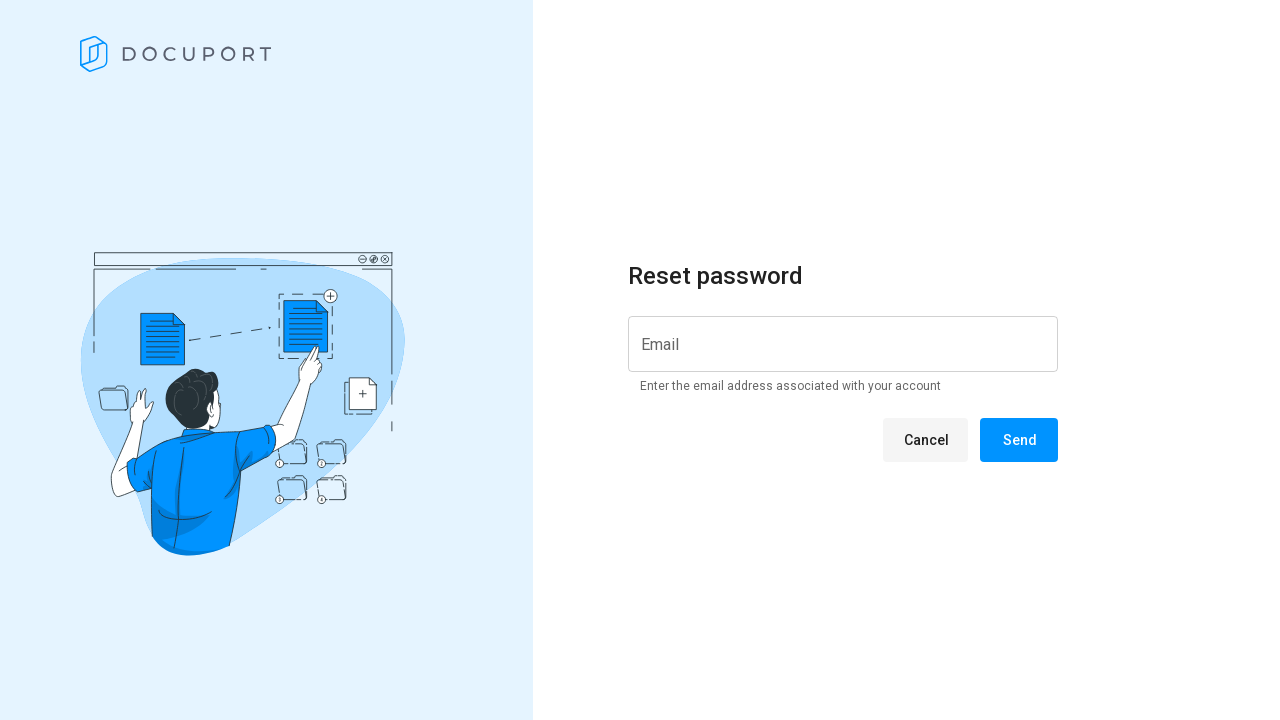

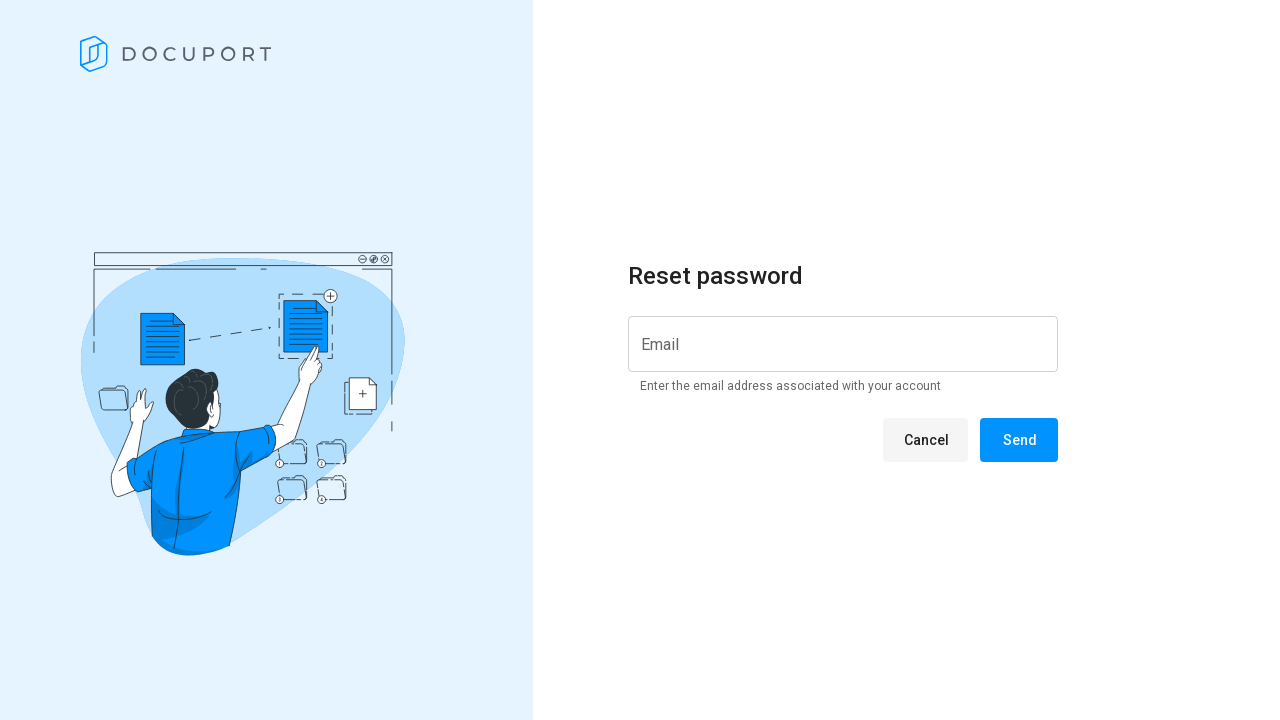